Tests dropdown selection functionality by navigating to the dropdown page and selecting option 2 from the dropdown menu

Starting URL: https://the-internet.herokuapp.com/

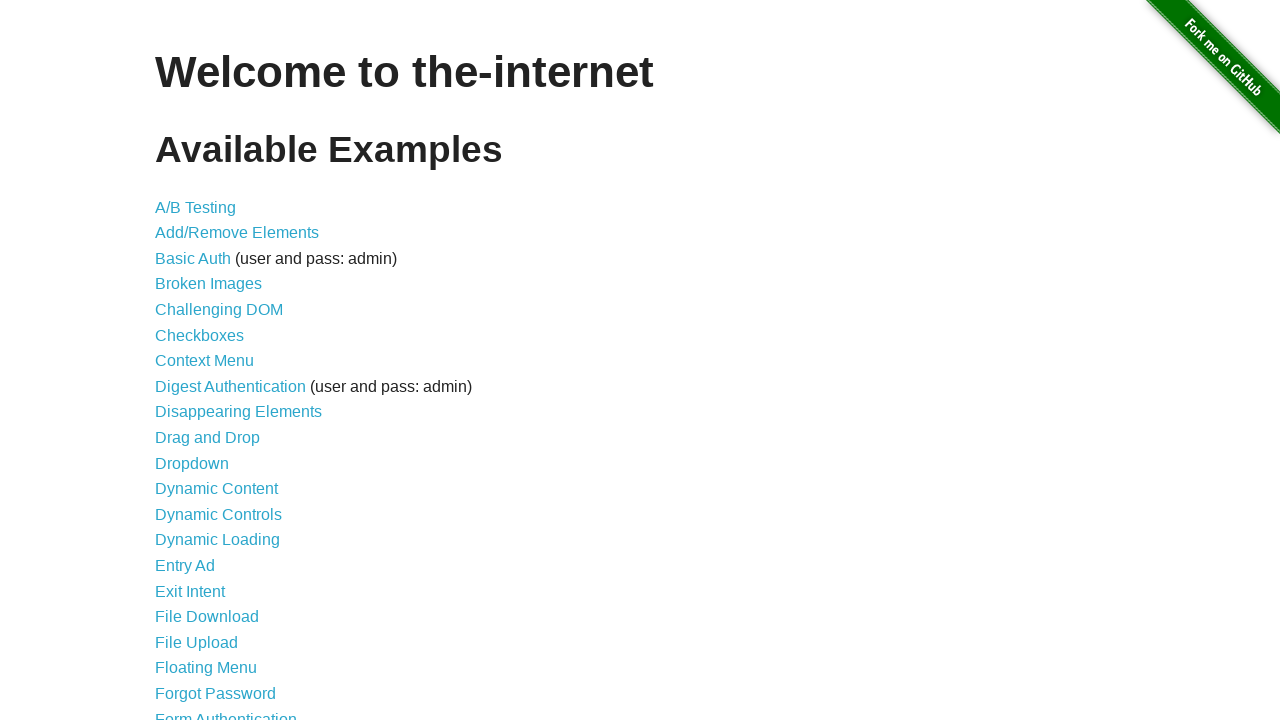

Clicked on the Dropdown link at (192, 463) on a:has-text("Dropdown")
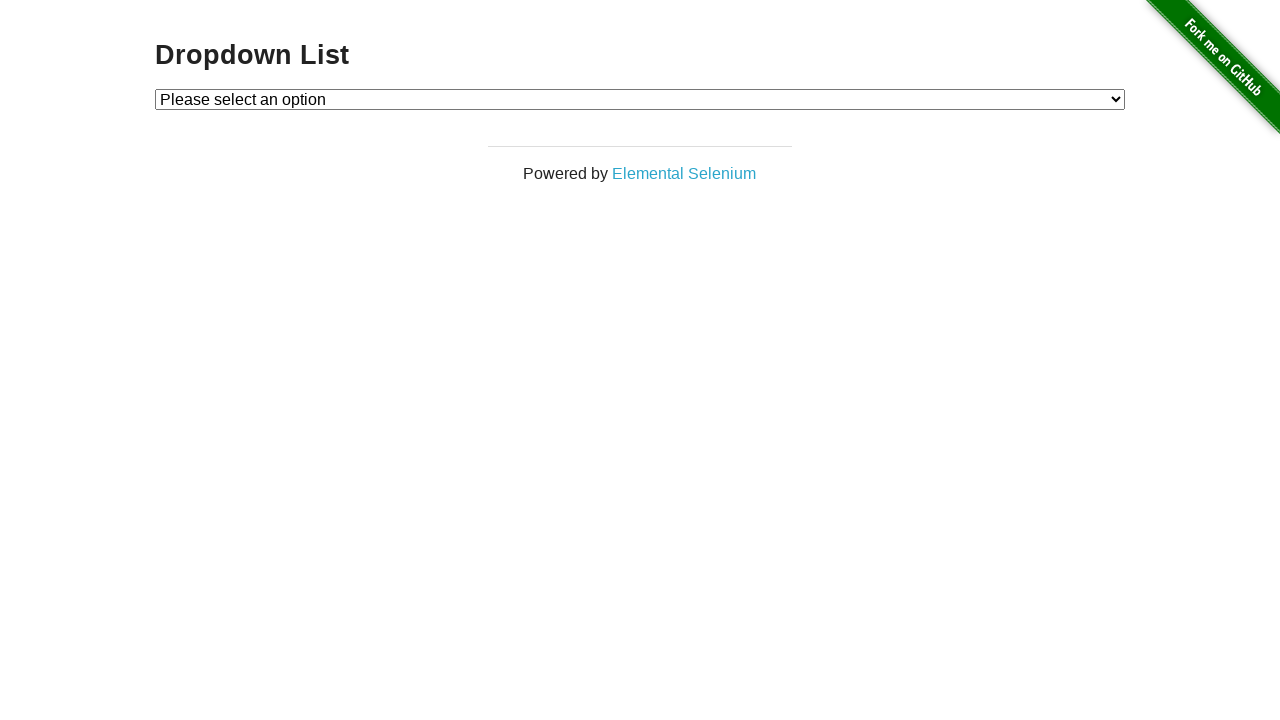

Selected option 2 from the dropdown menu on #dropdown
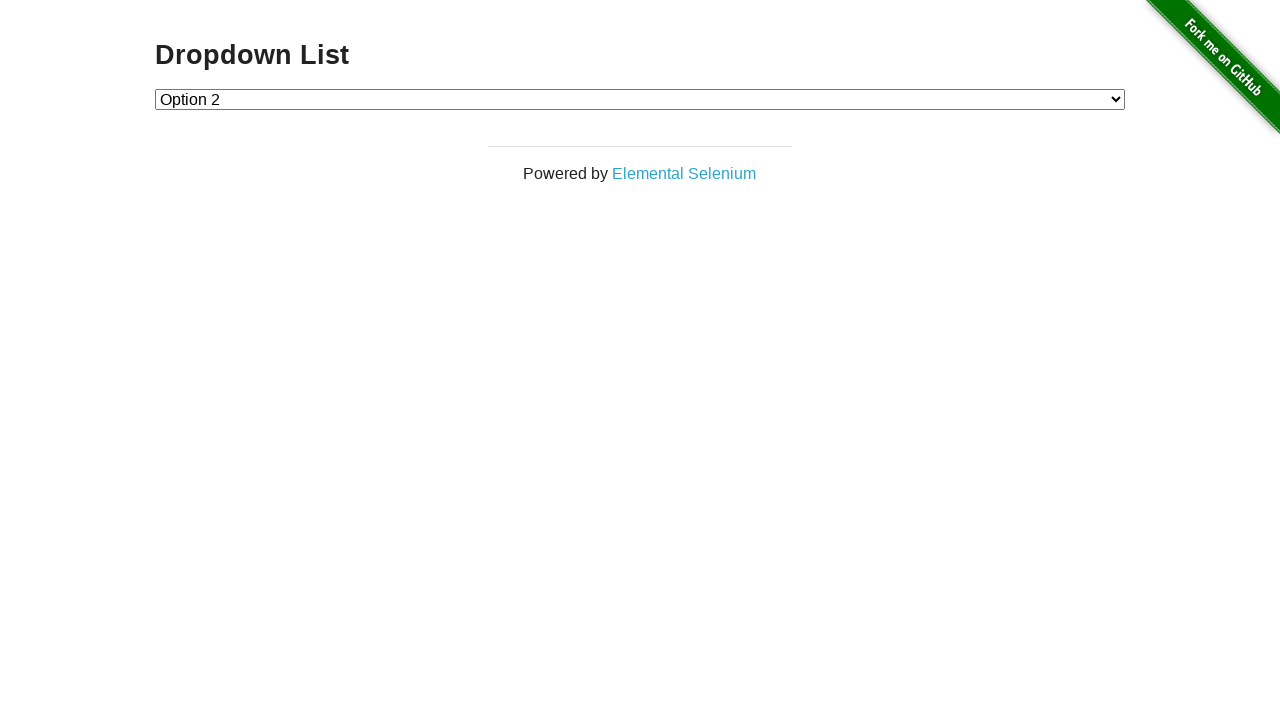

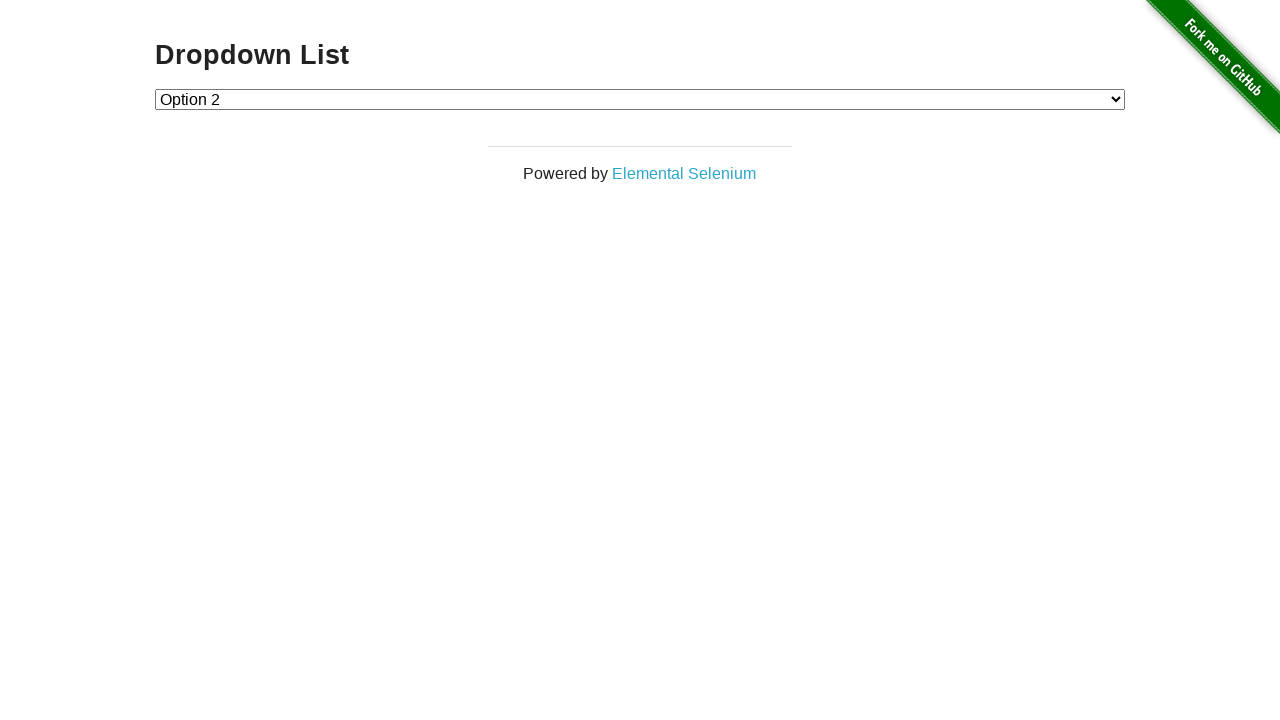